Tests checkbox functionality by clicking a checkbox and verifying its selection state

Starting URL: https://rahulshettyacademy.com/AutomationPractice/

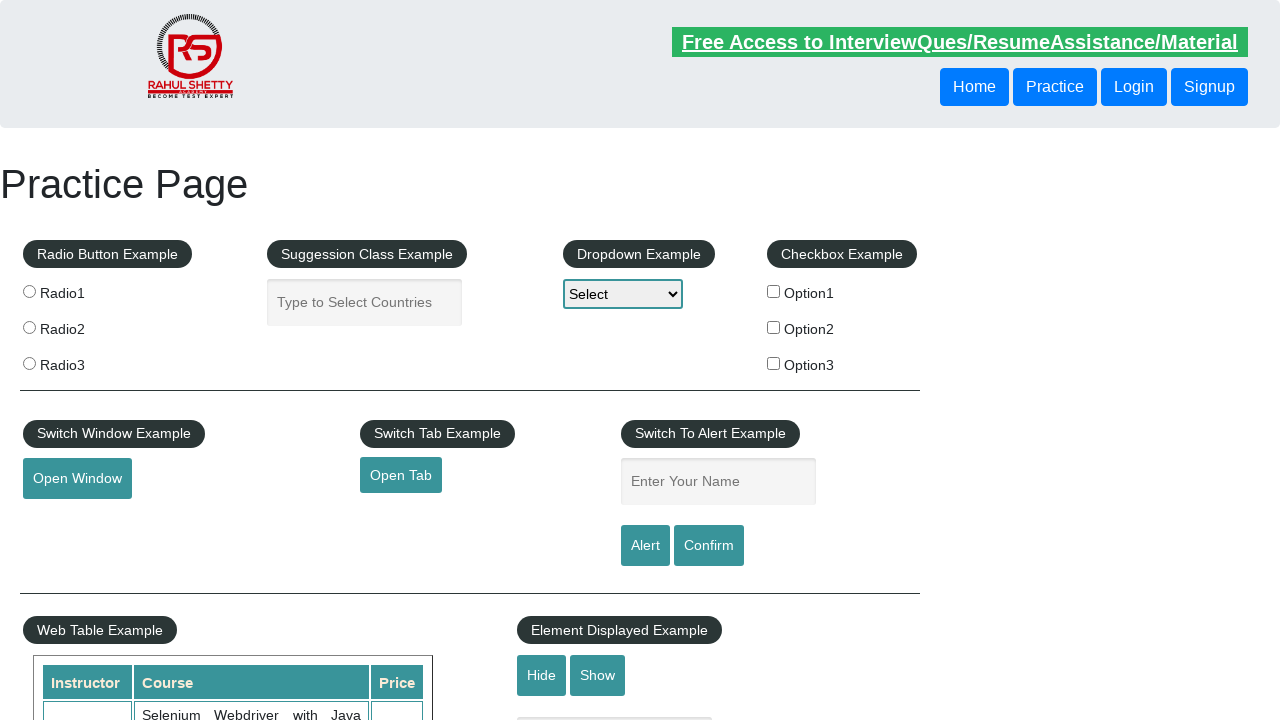

Clicked the first checkbox option (checkBoxOption1) at (774, 291) on input#checkBoxOption1
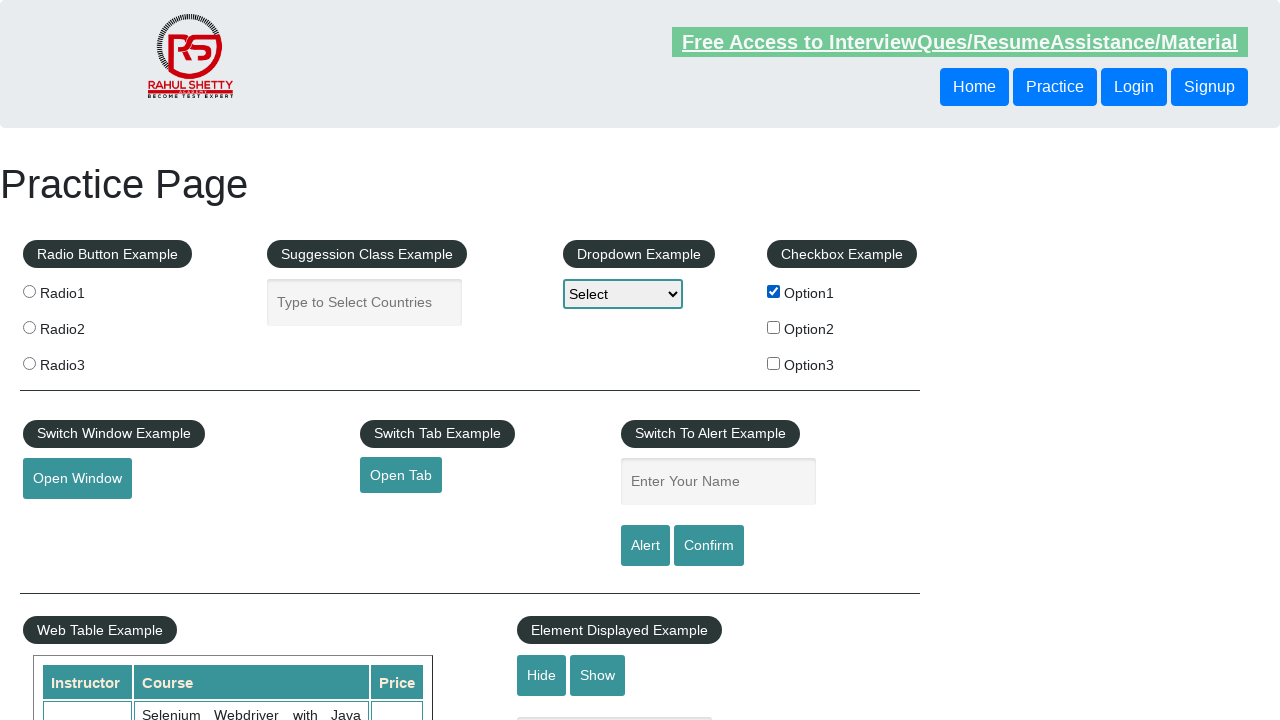

Verified checkbox selection state: True
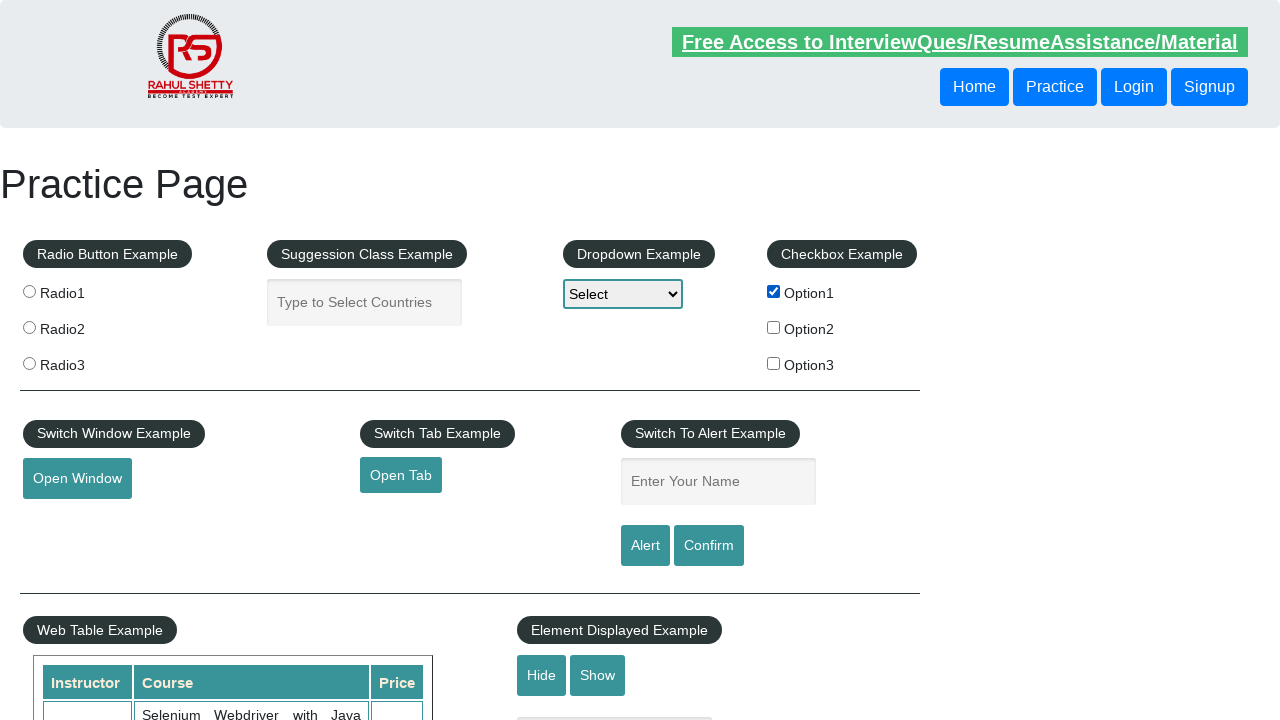

Located the checkbox example section
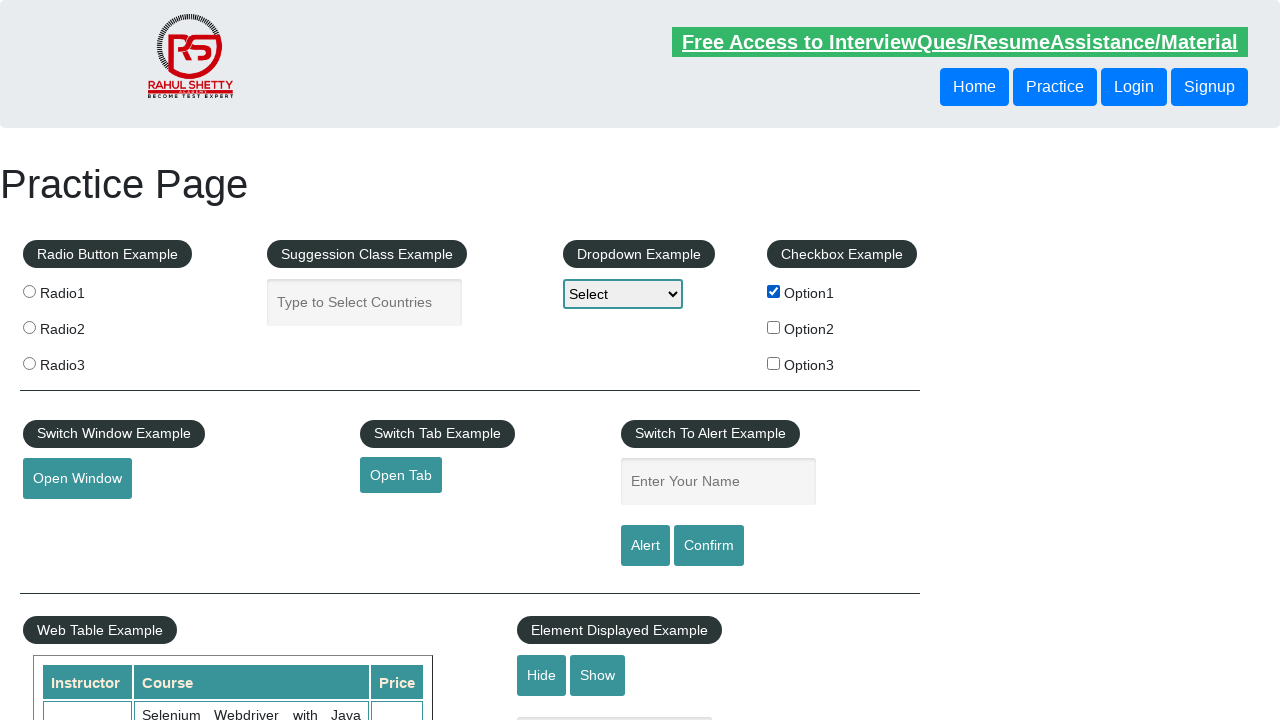

Located all checkboxes within the example section
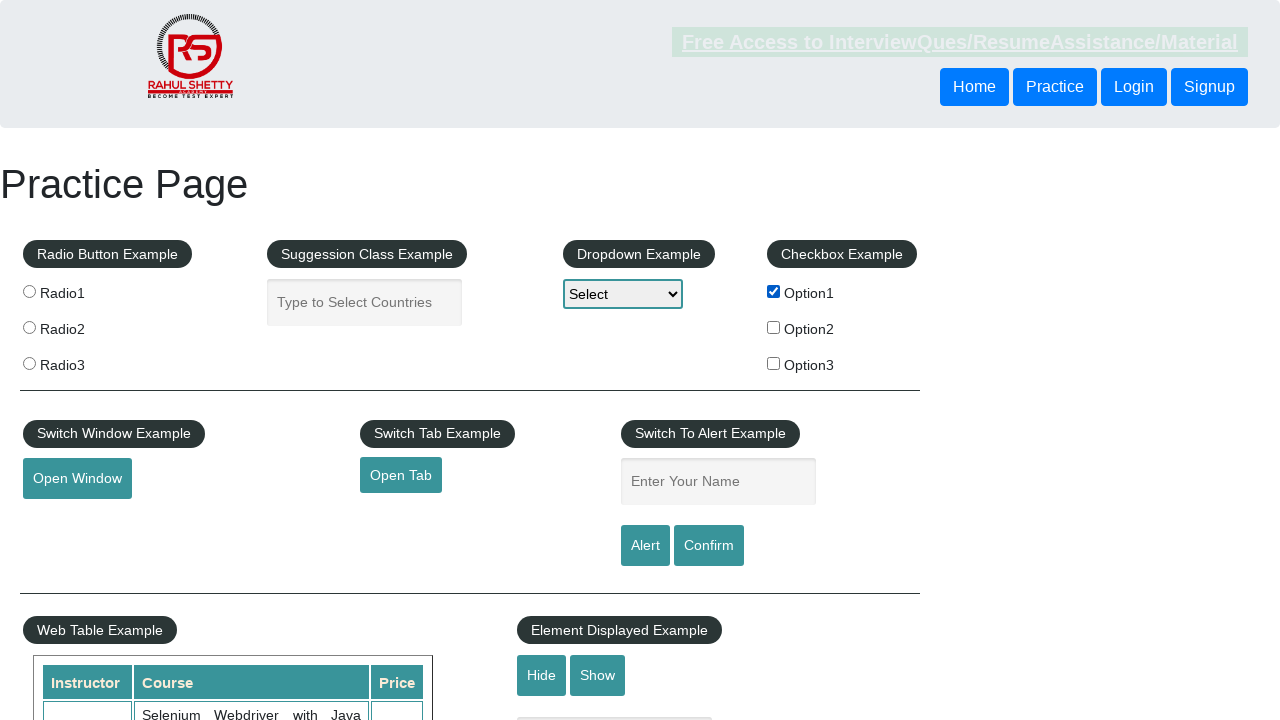

Counted total checkboxes in section: 3
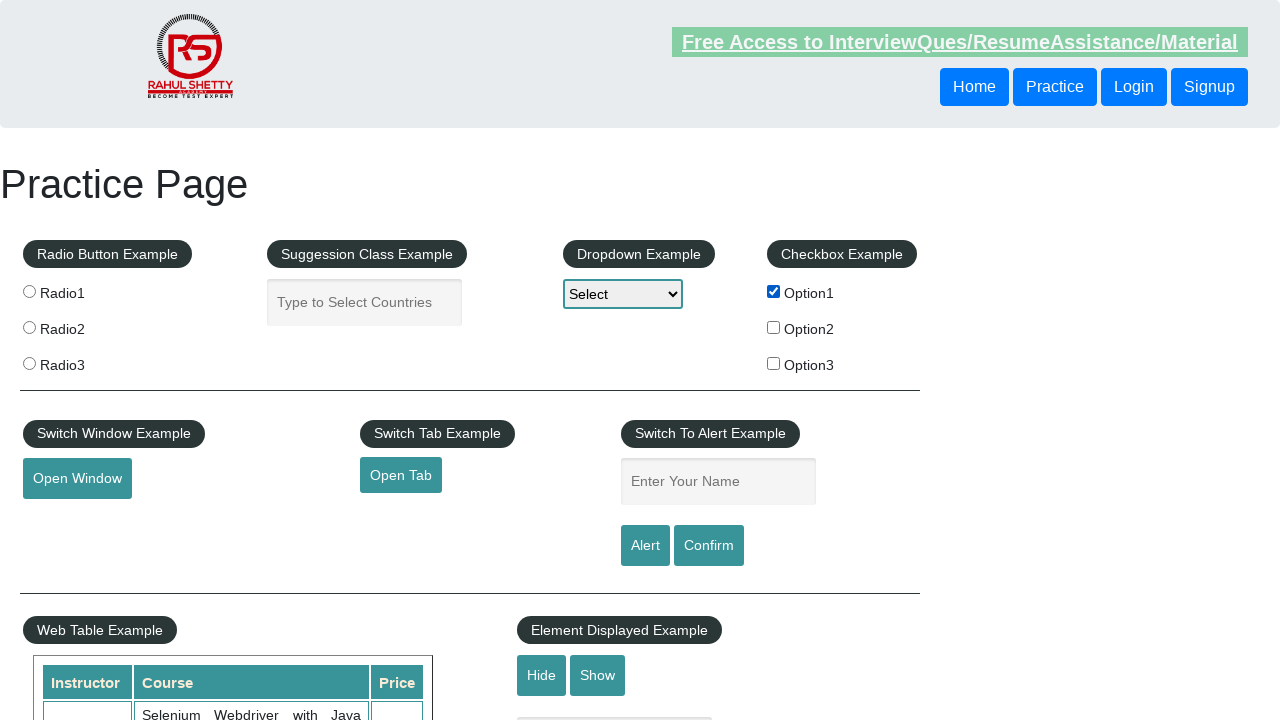

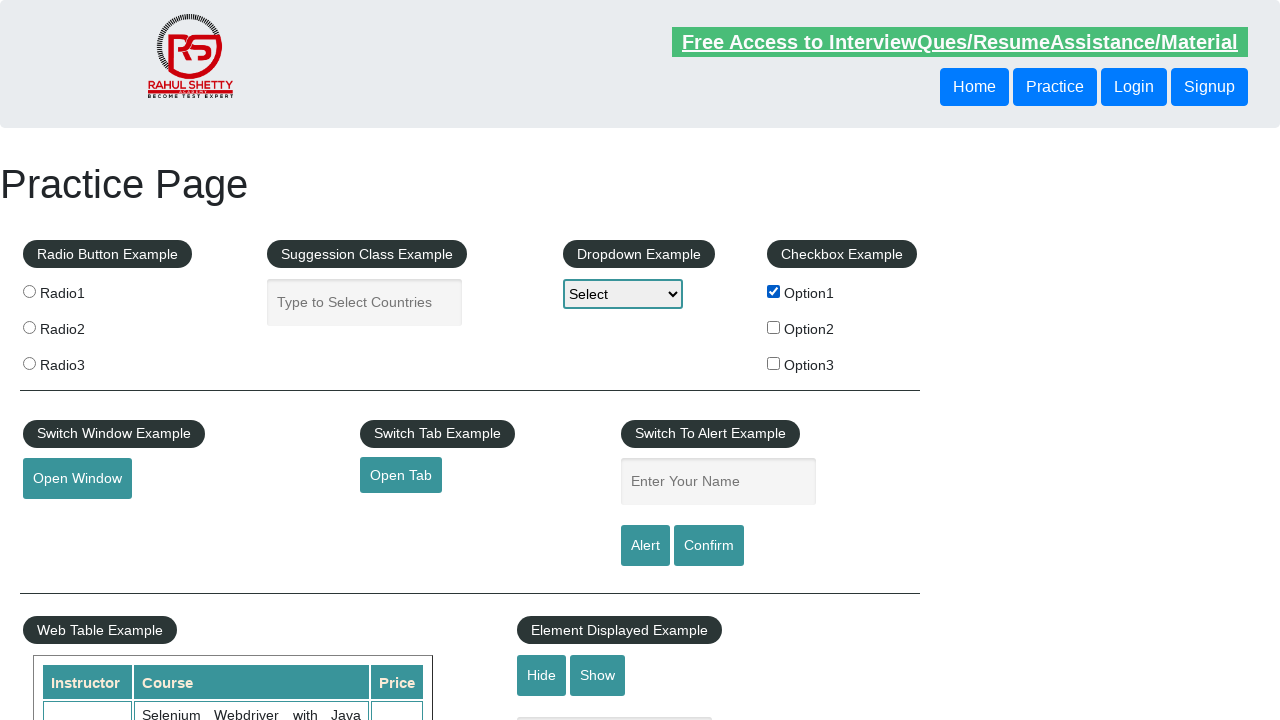